Tests dropdown selection functionality by navigating to a dropdown demo page and selecting an option by index from a select element.

Starting URL: https://formstone.it/components/dropdown/demo/

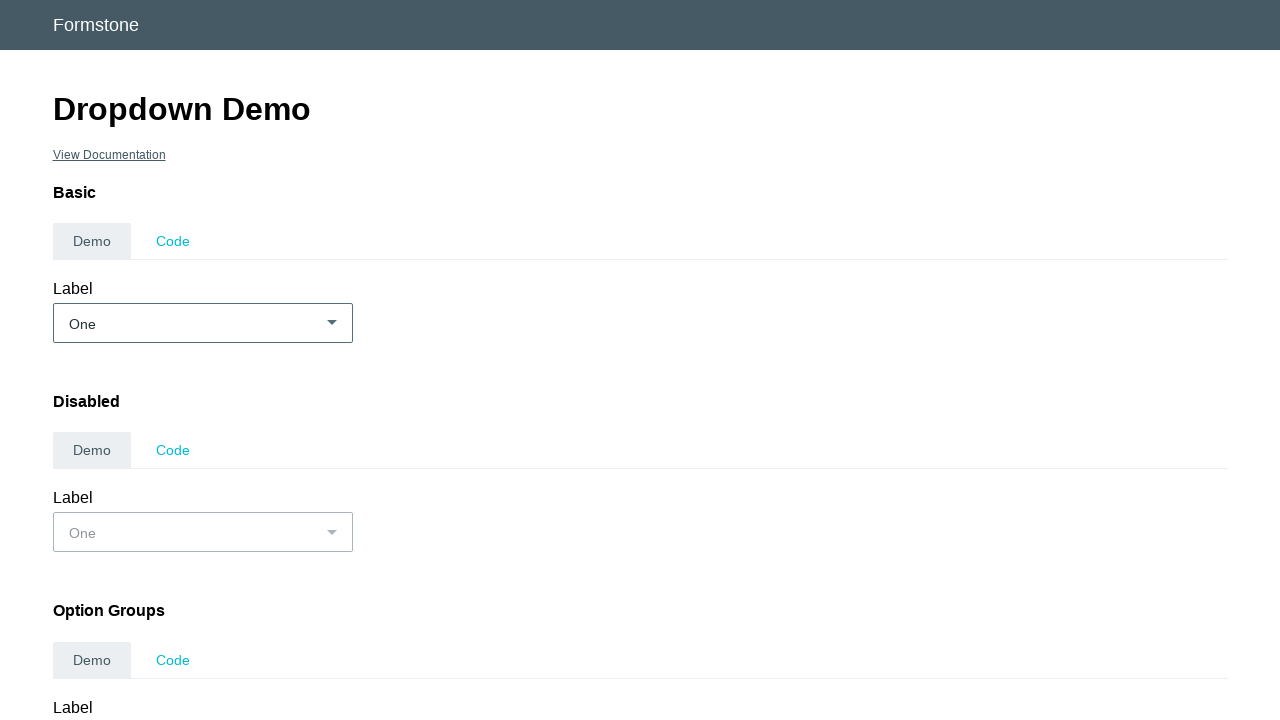

Waited for dropdown element #demo_basic to be available
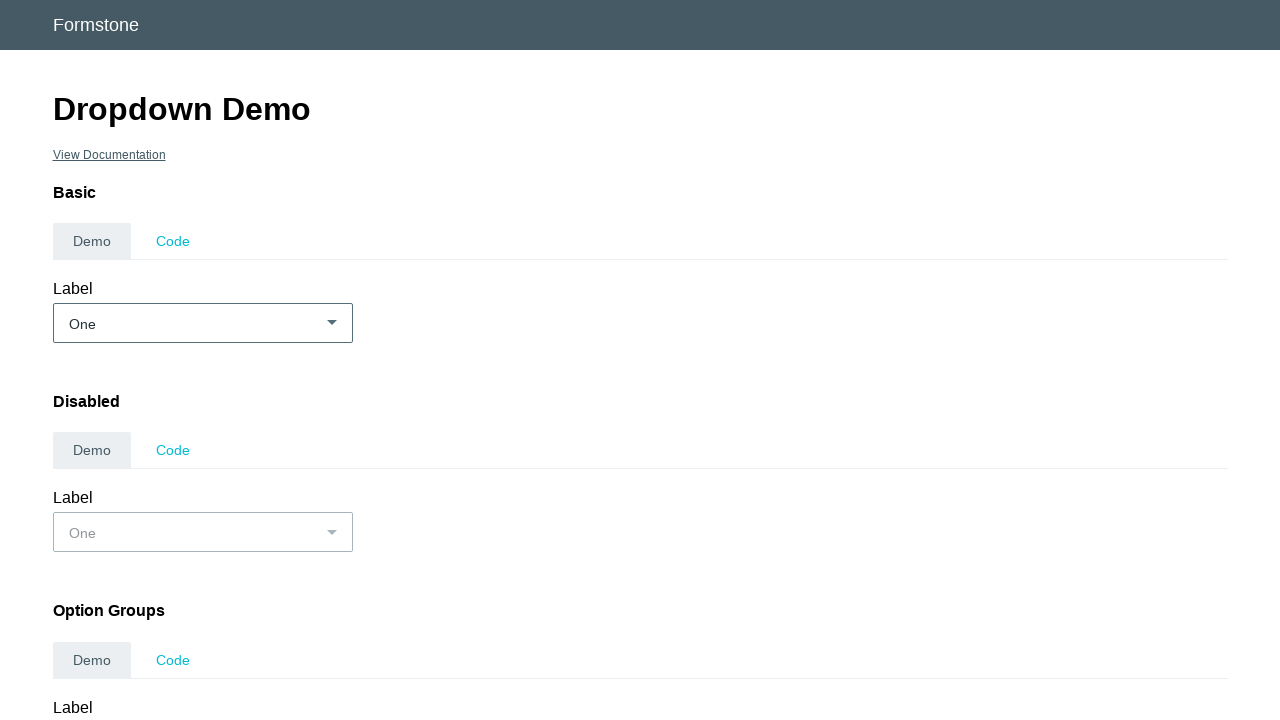

Selected second option (index 1) from the dropdown on #demo_basic
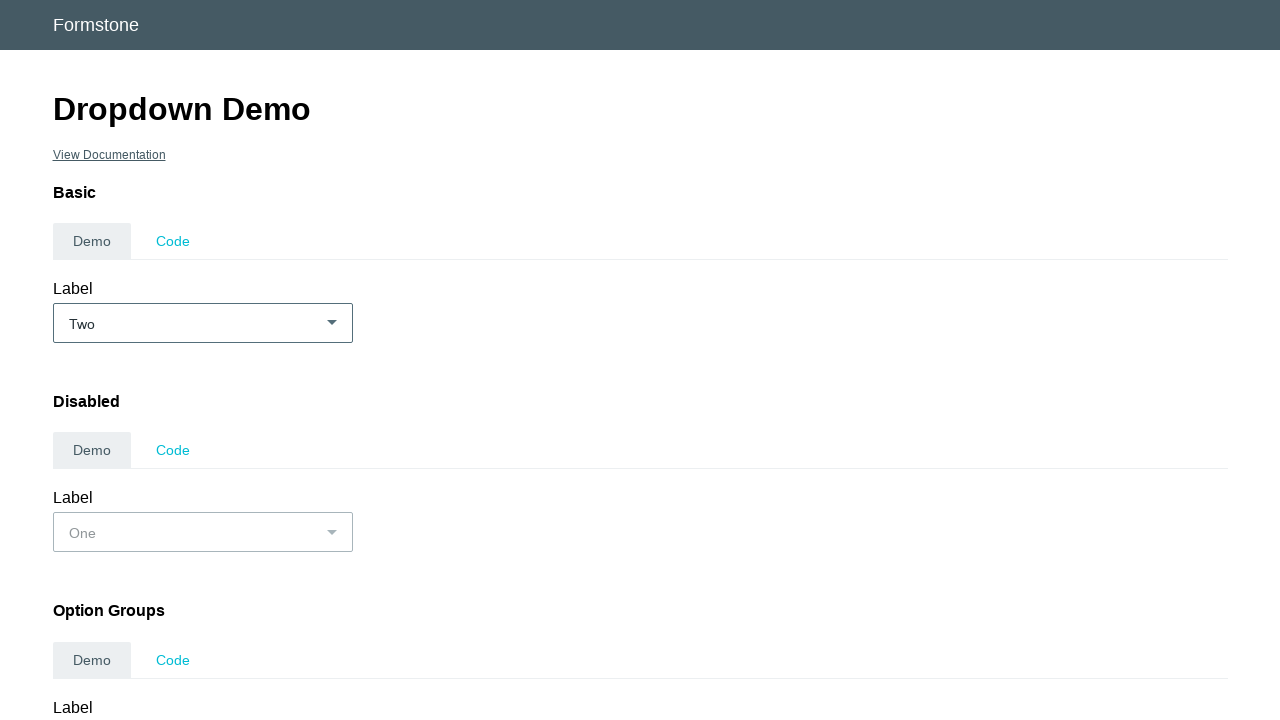

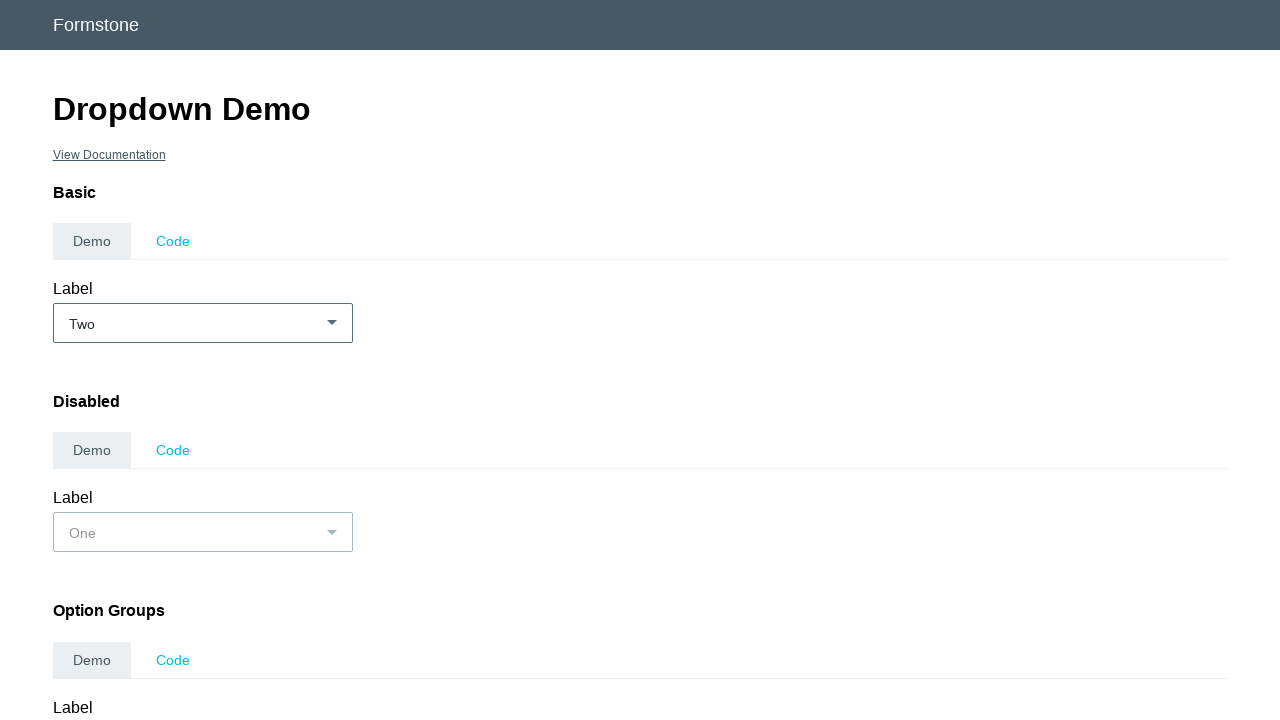